Navigates through a multi-level dropdown menu by hovering over elements and clicking on the final menu item

Starting URL: https://lh.inmakesedu.com/home

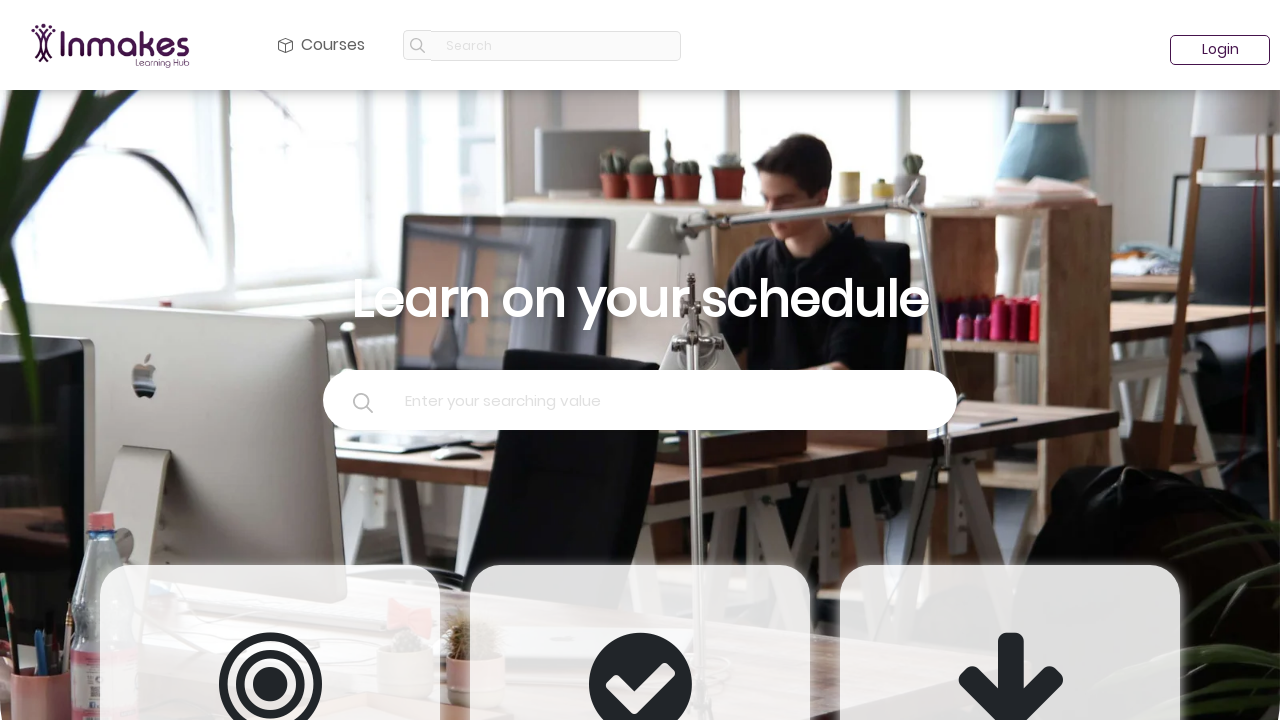

Hovered over the first menu element (icon/image) at (286, 46) on xpath=//a//img[@class='svg-xs mr-1']
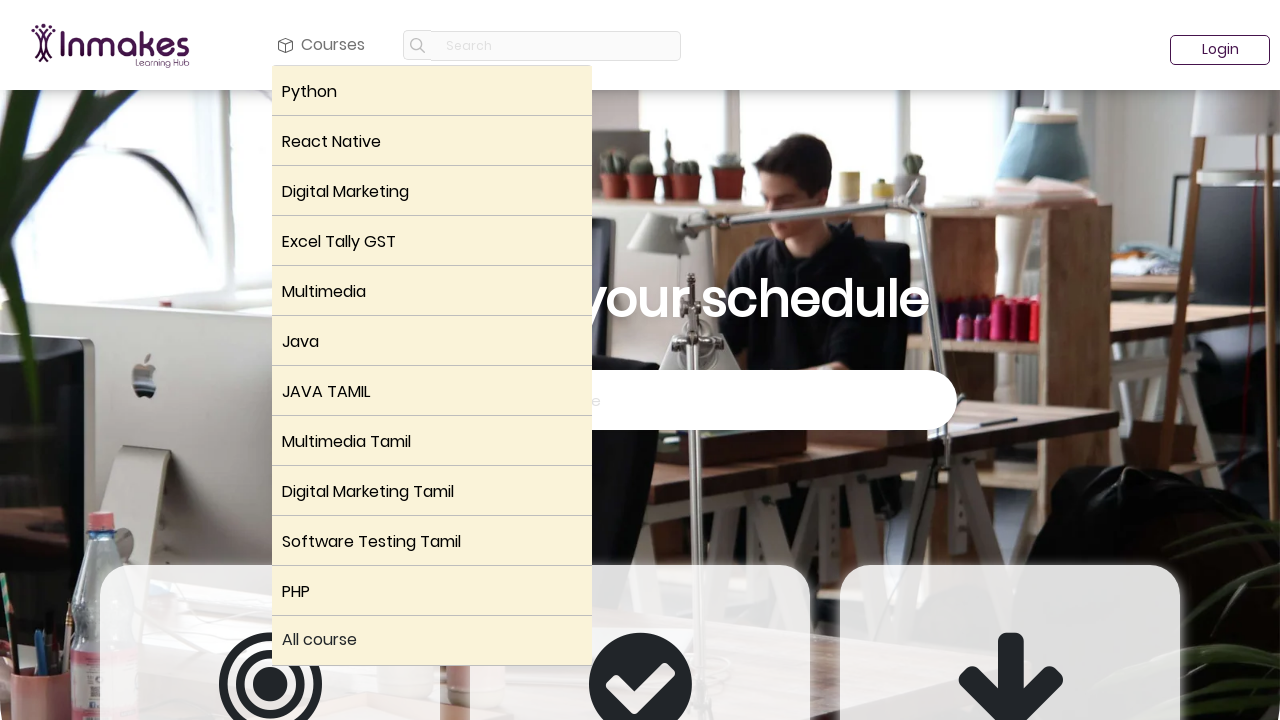

Hovered over the second menu element (Software Testing Tamil button) at (432, 542) on xpath=//div//button//p[text()='Software Testing Tamil']
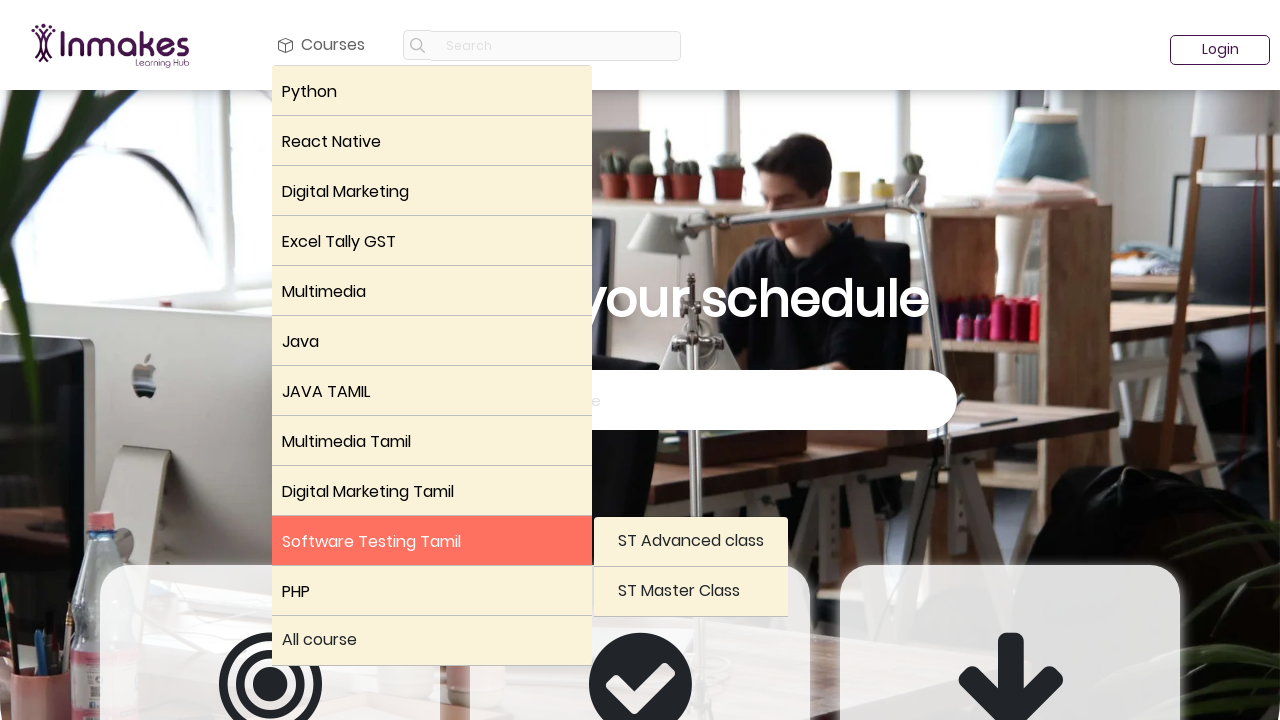

Clicked on the ST Master Class link at (691, 592) on xpath=//div//a[text()='ST Master Class']
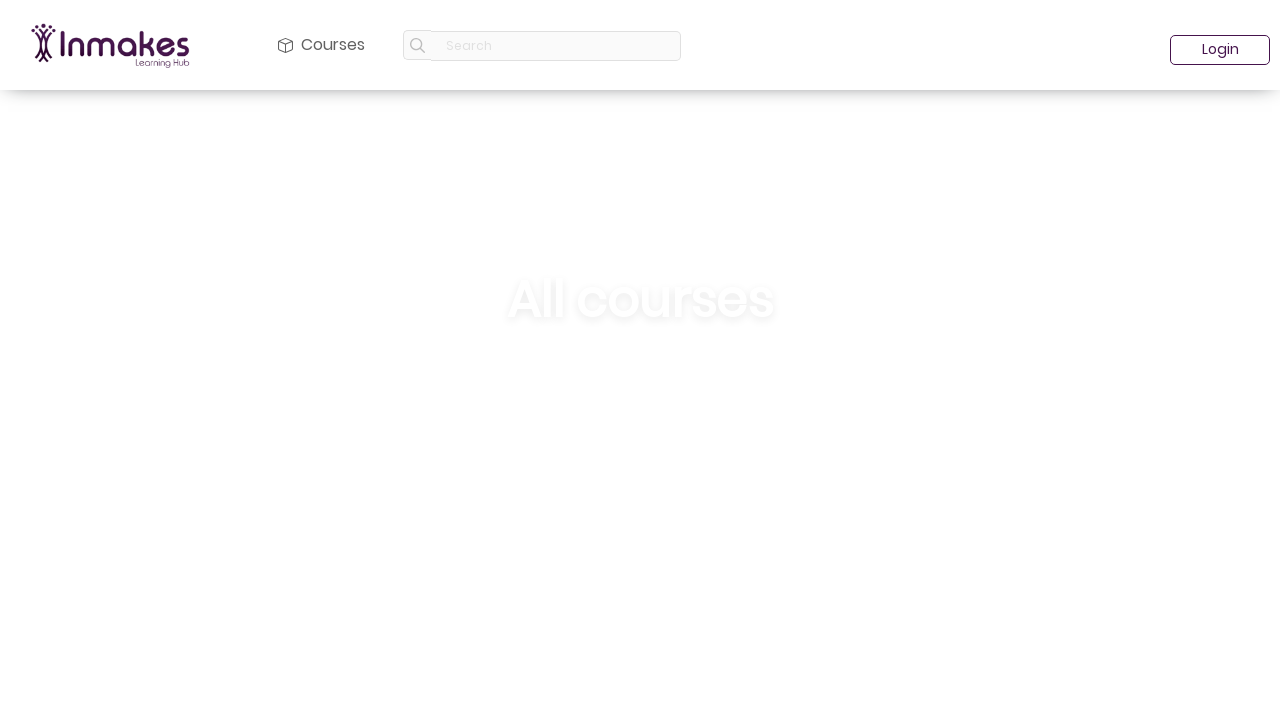

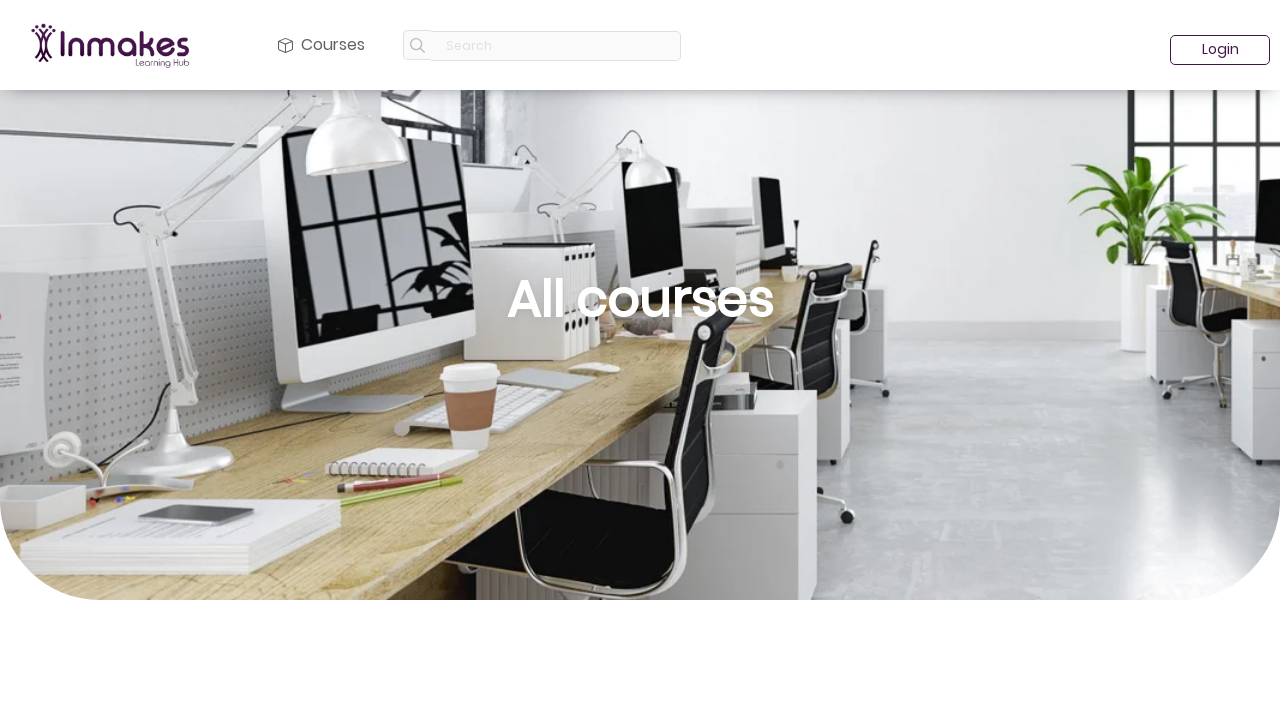